Tests drag and drop functionality on jQueryUI demo page by switching to an iframe and dragging an element onto a drop target

Starting URL: https://jqueryui.com/droppable/

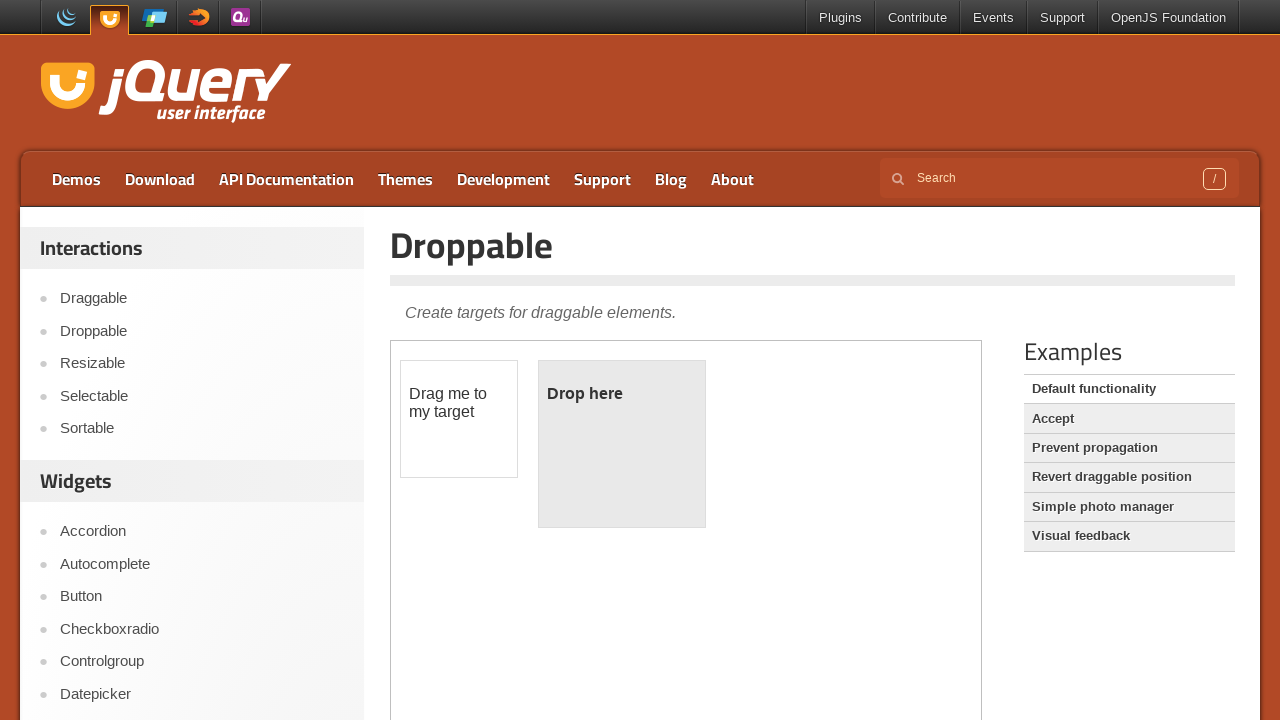

Navigated to jQueryUI droppable demo page
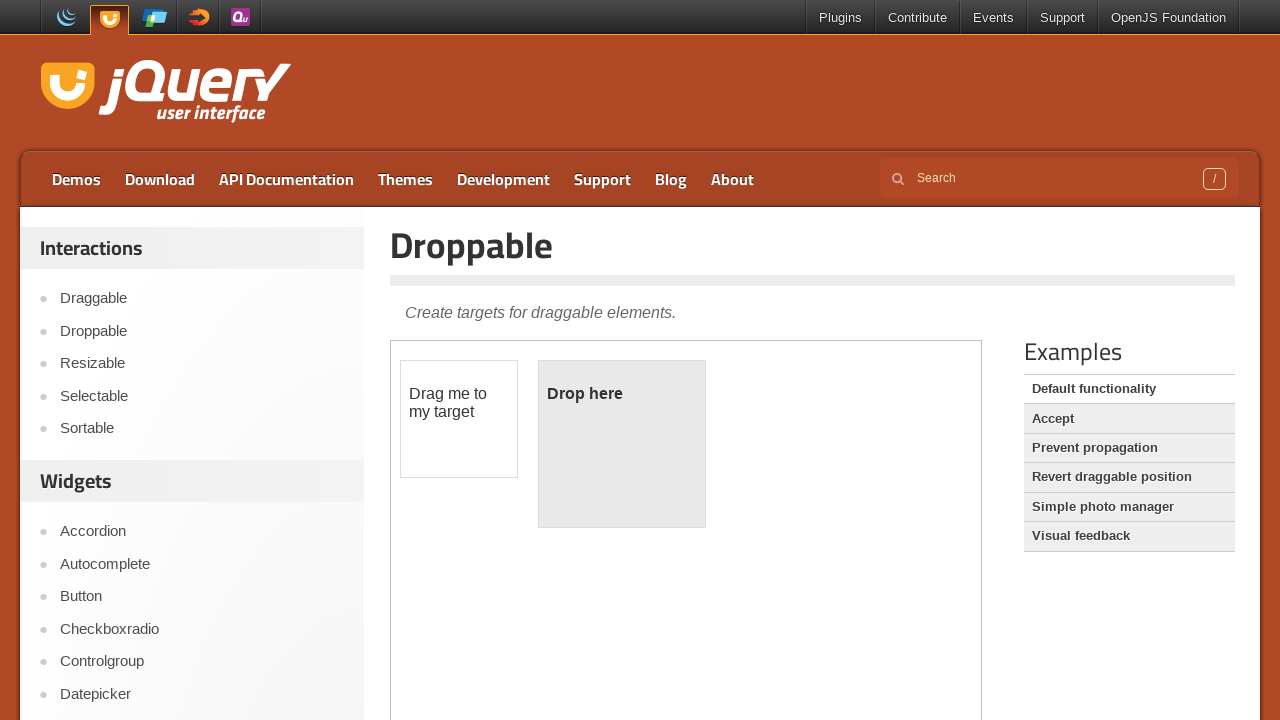

Located the demo iframe
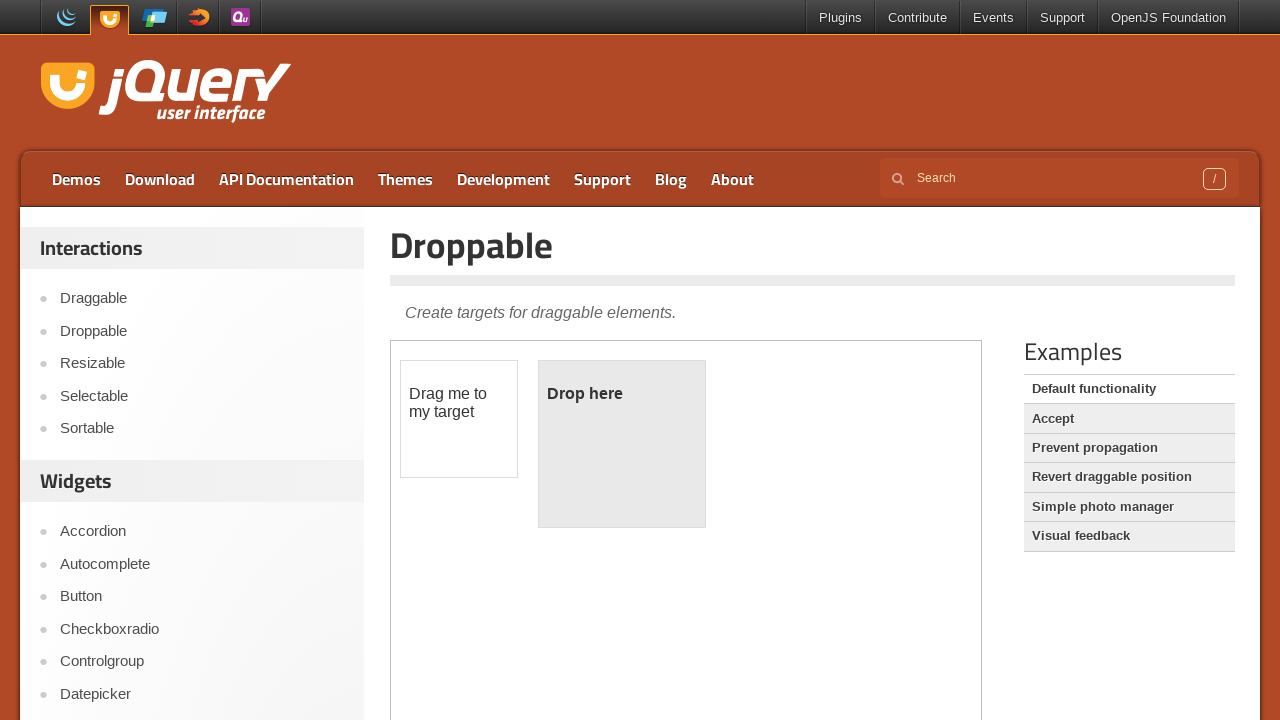

Dragged draggable element onto droppable target at (622, 444)
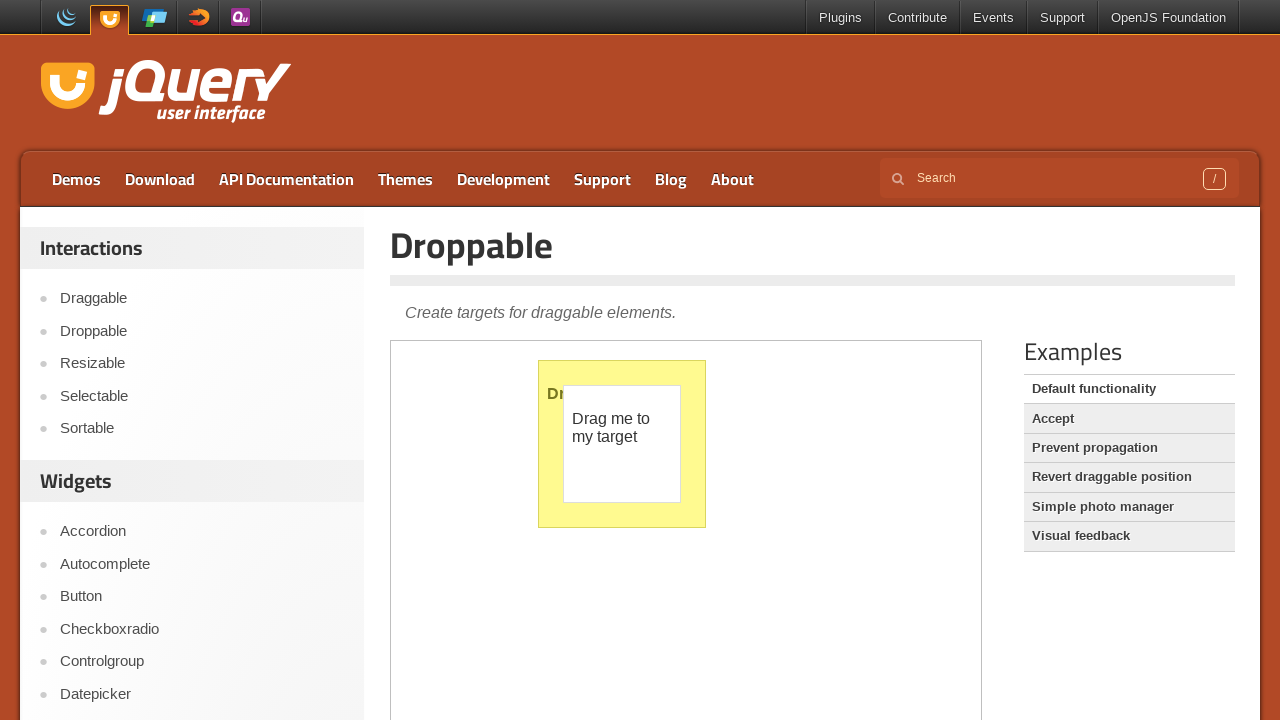

Waited for drop animation to complete
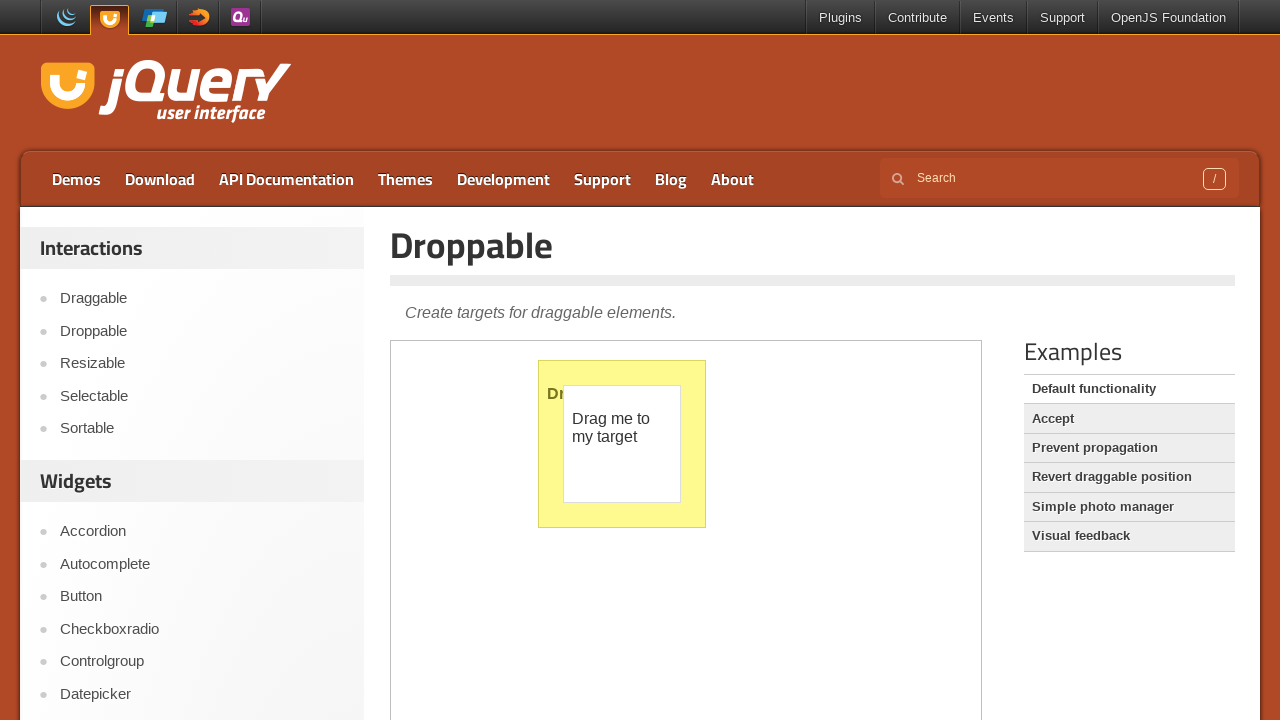

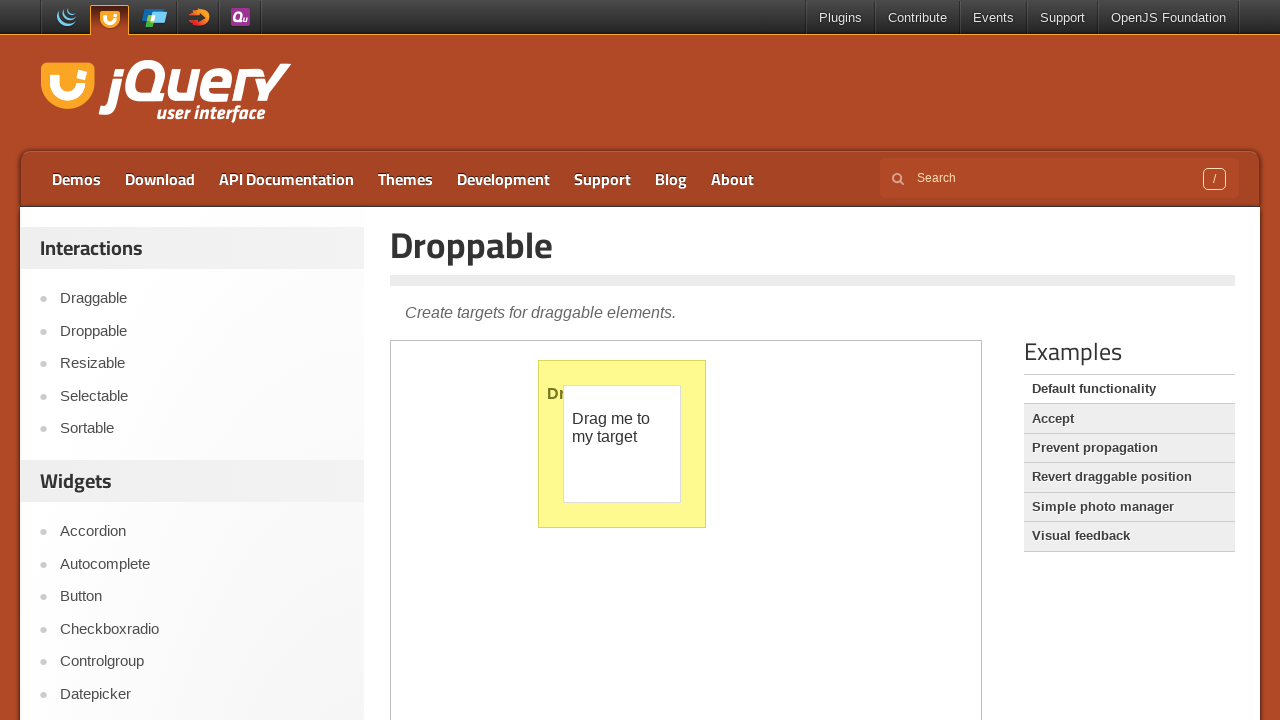